Tests small modal dialog by clicking a button to open it, verifying its content, and closing it

Starting URL: https://demoqa.com/modal-dialogs

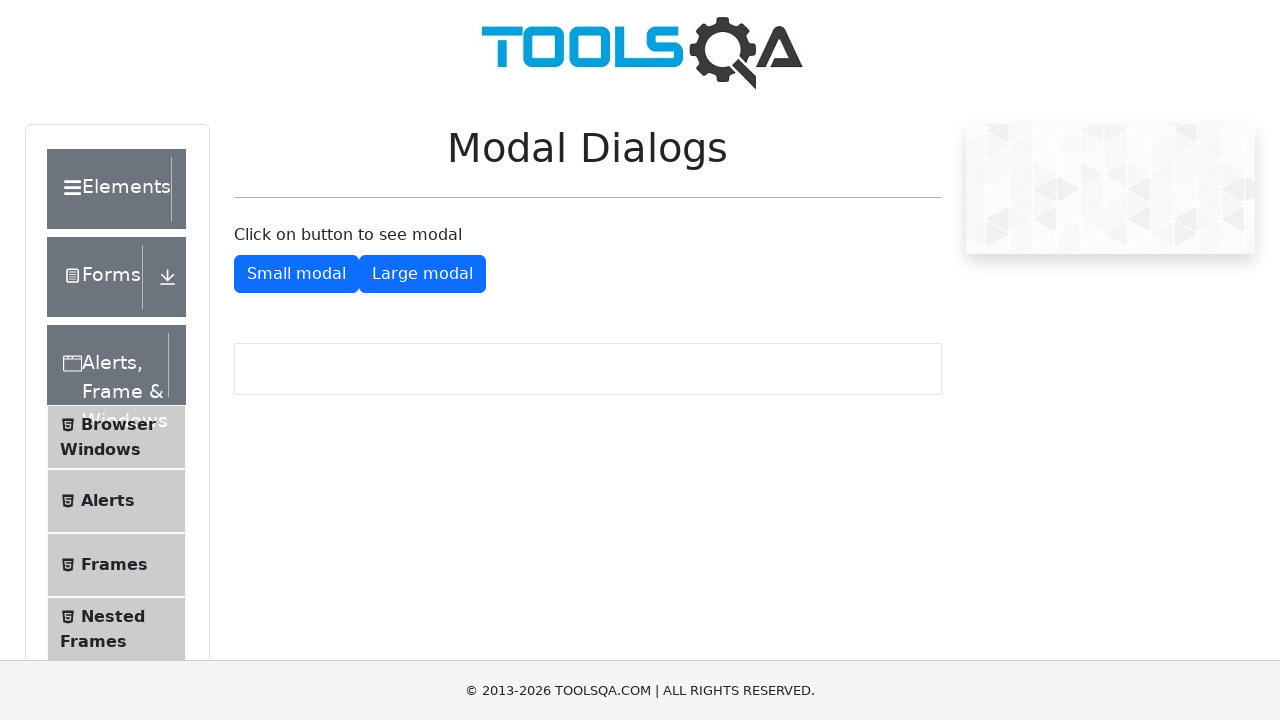

Clicked button to open small modal dialog at (296, 274) on #showSmallModal
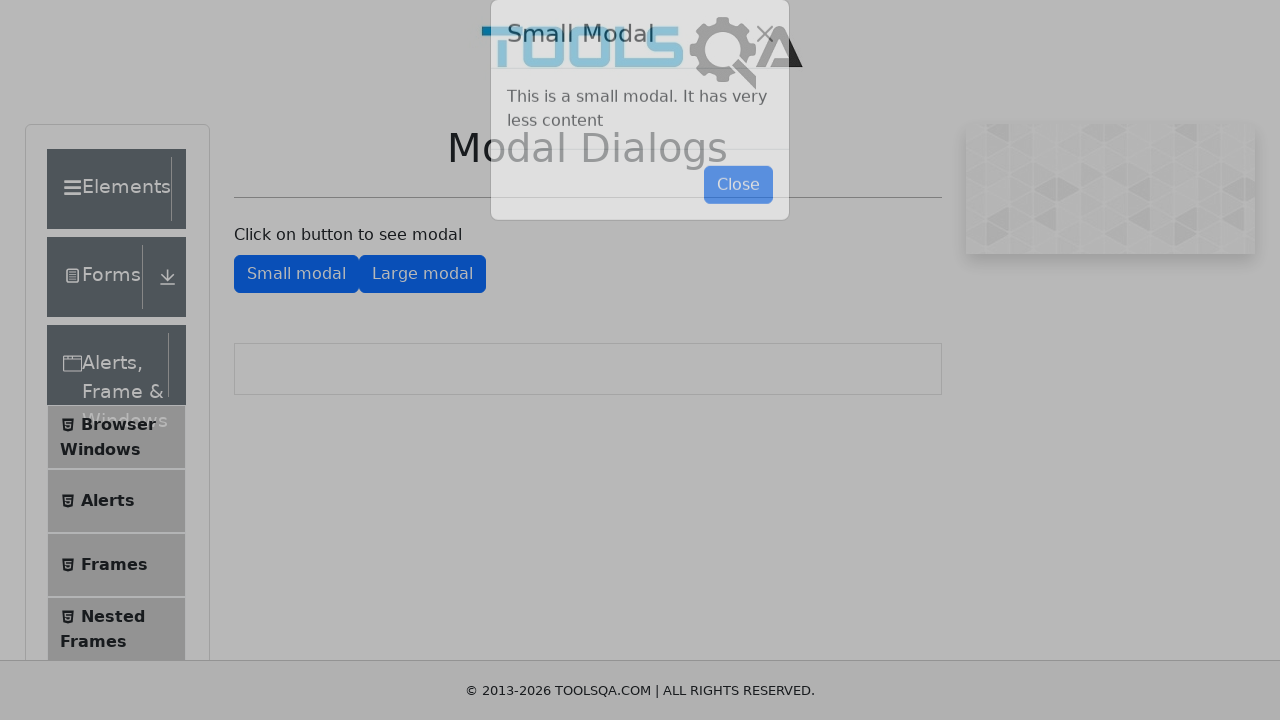

Small modal dialog became visible
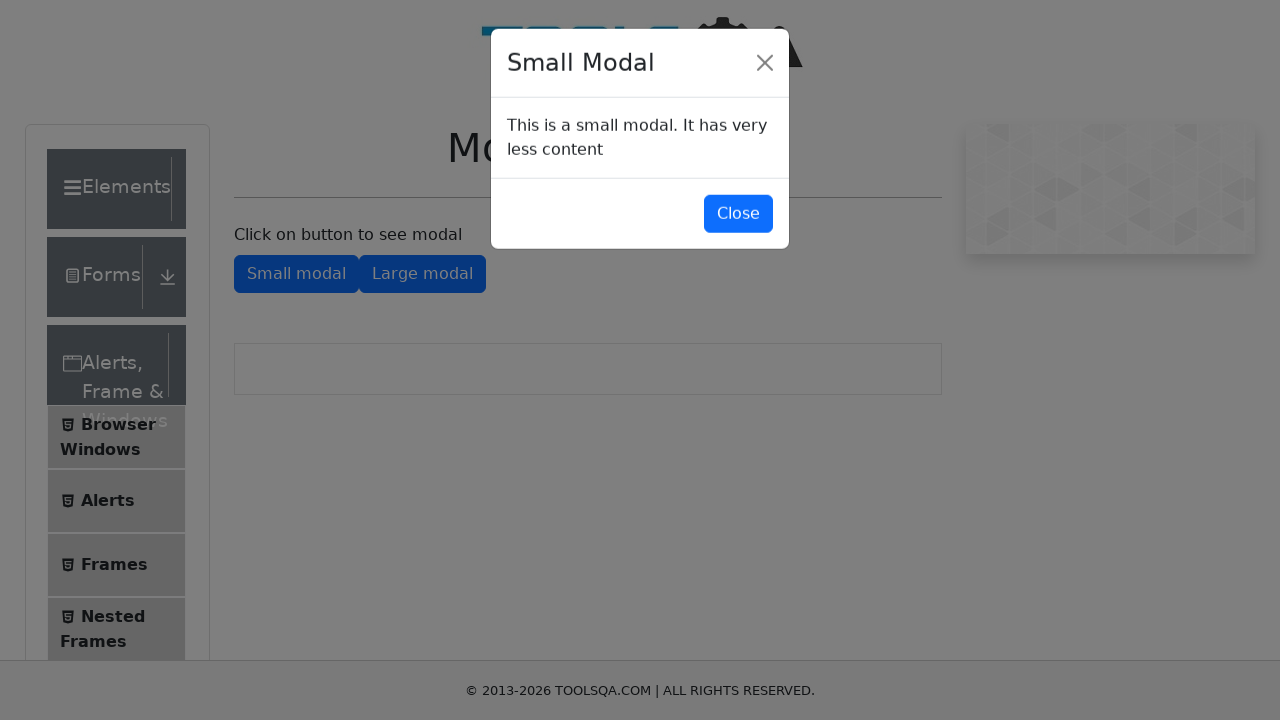

Located modal title element
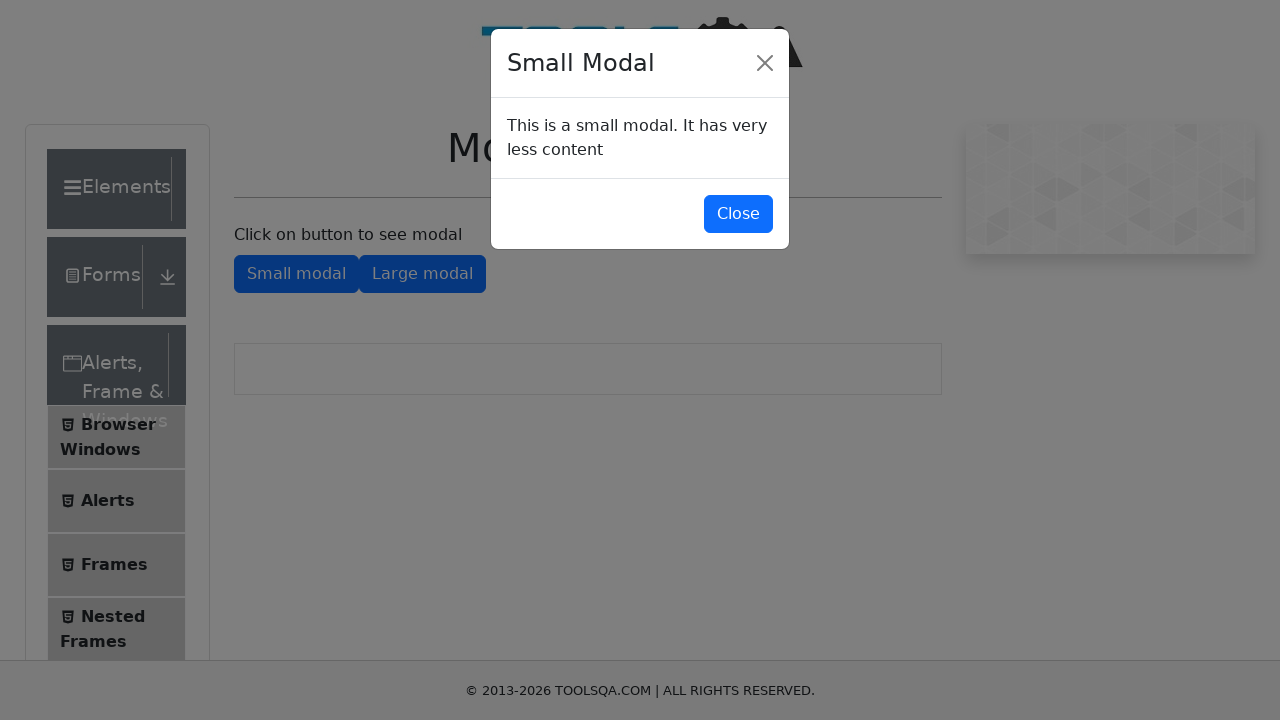

Verified modal title contains 'Small Modal'
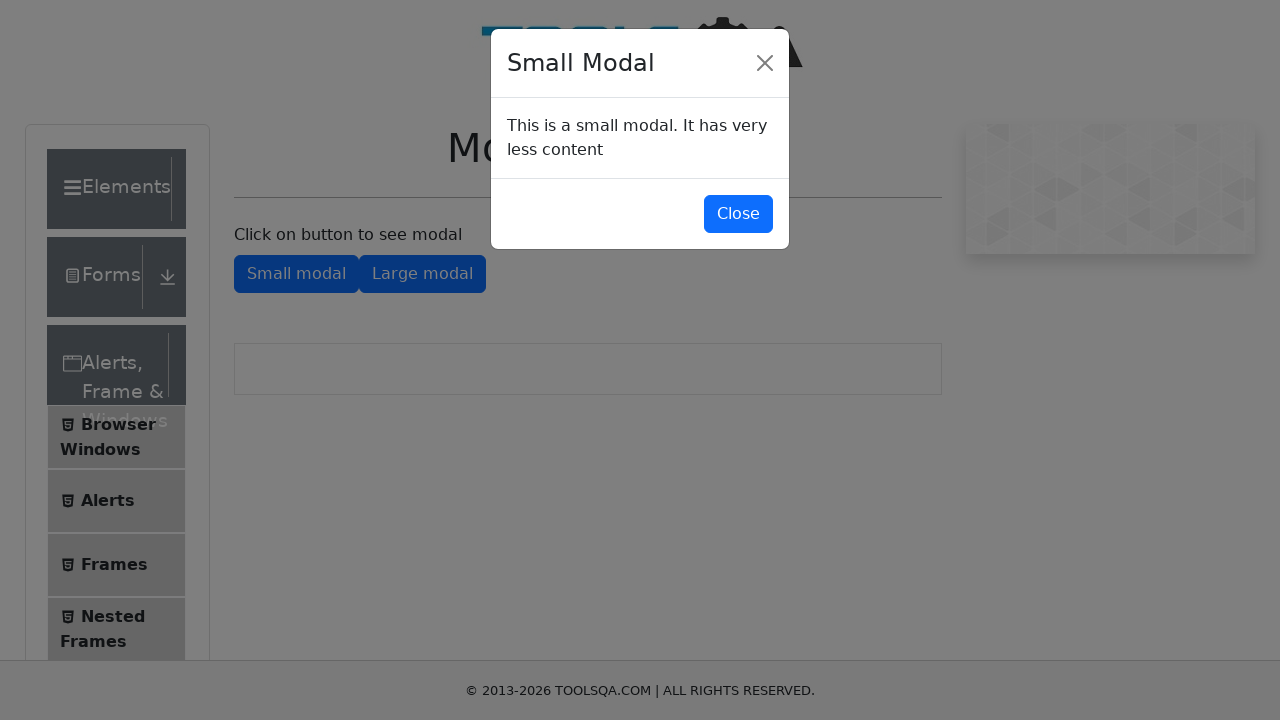

Located modal body element
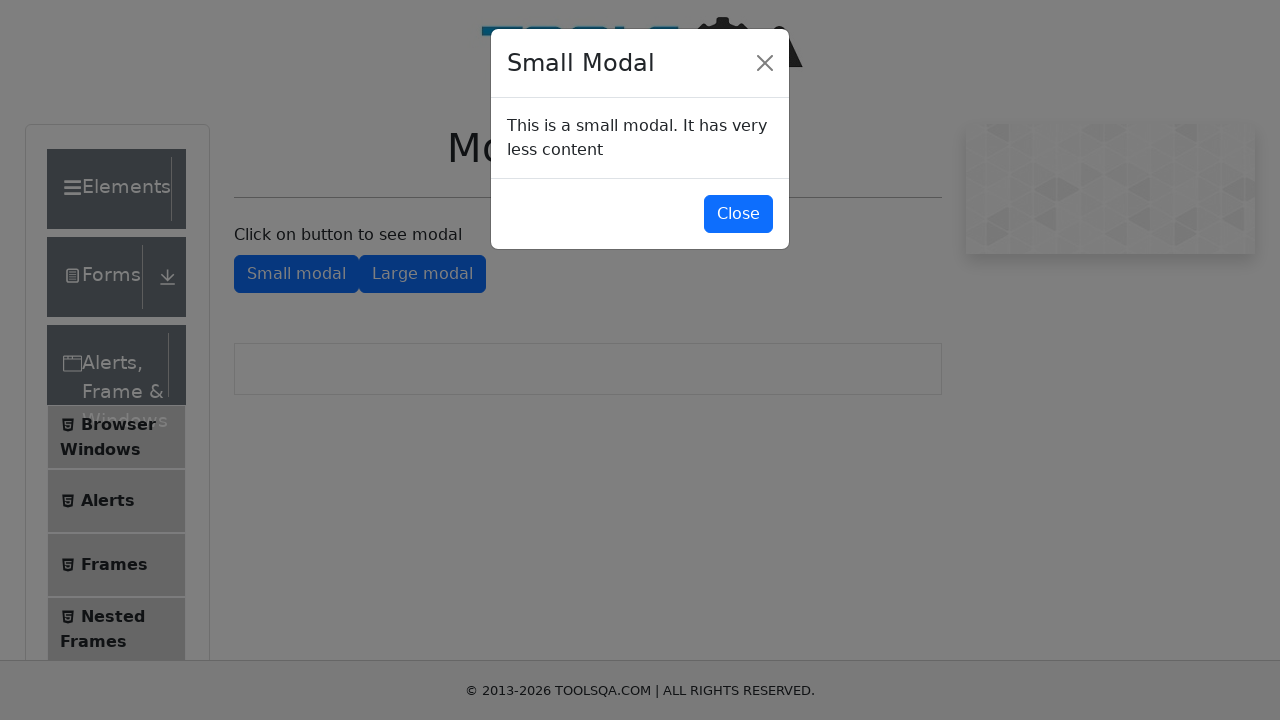

Verified modal body contains 'This is a small modal'
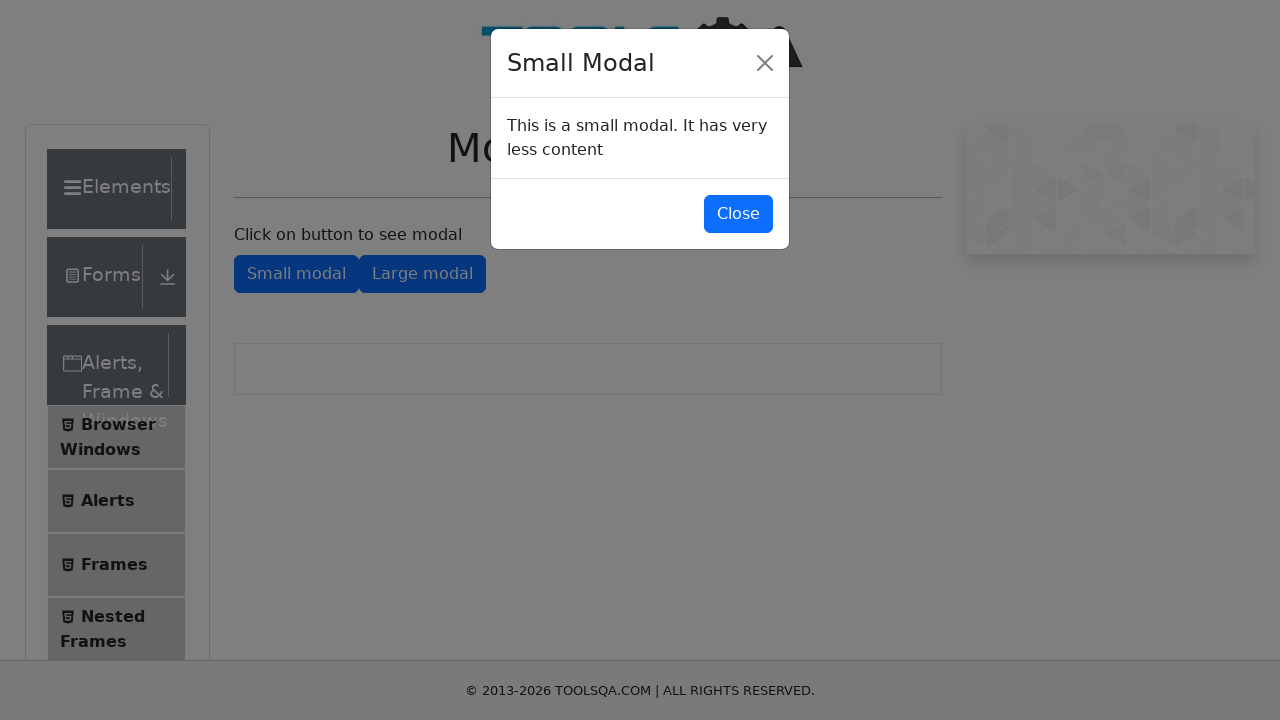

Clicked button to close modal dialog at (738, 214) on #closeSmallModal
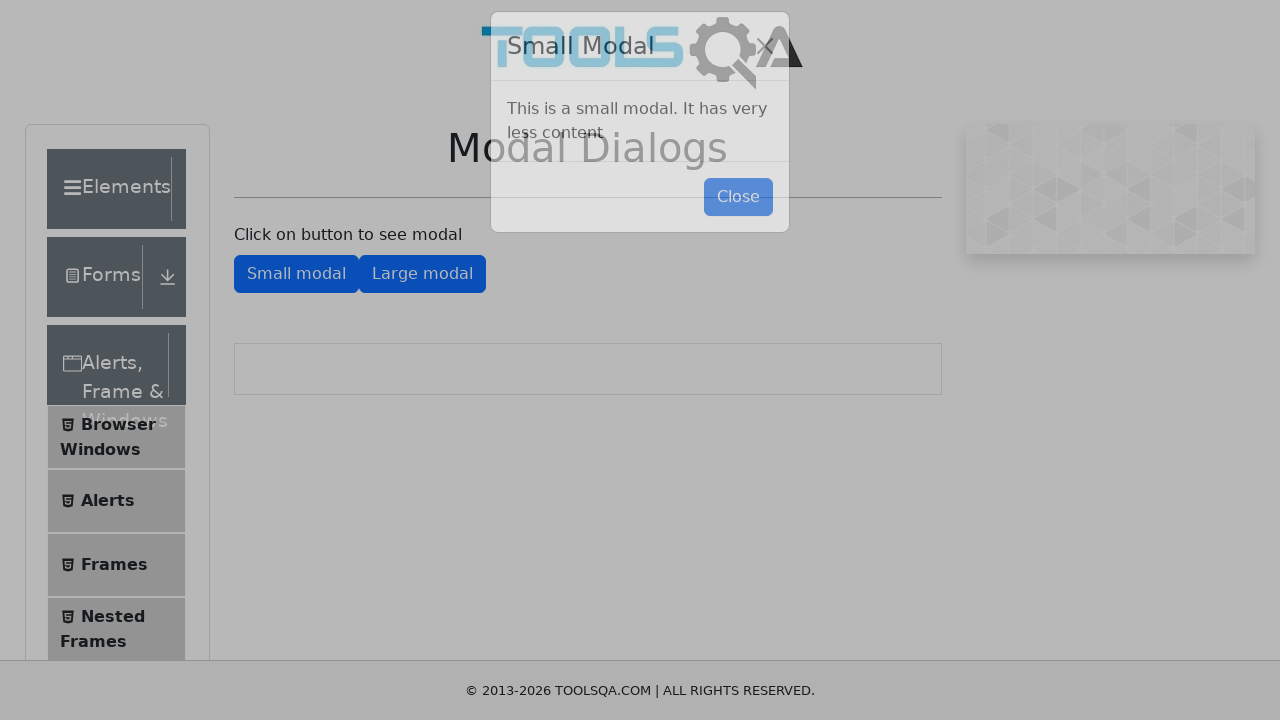

Small modal dialog closed and is no longer visible
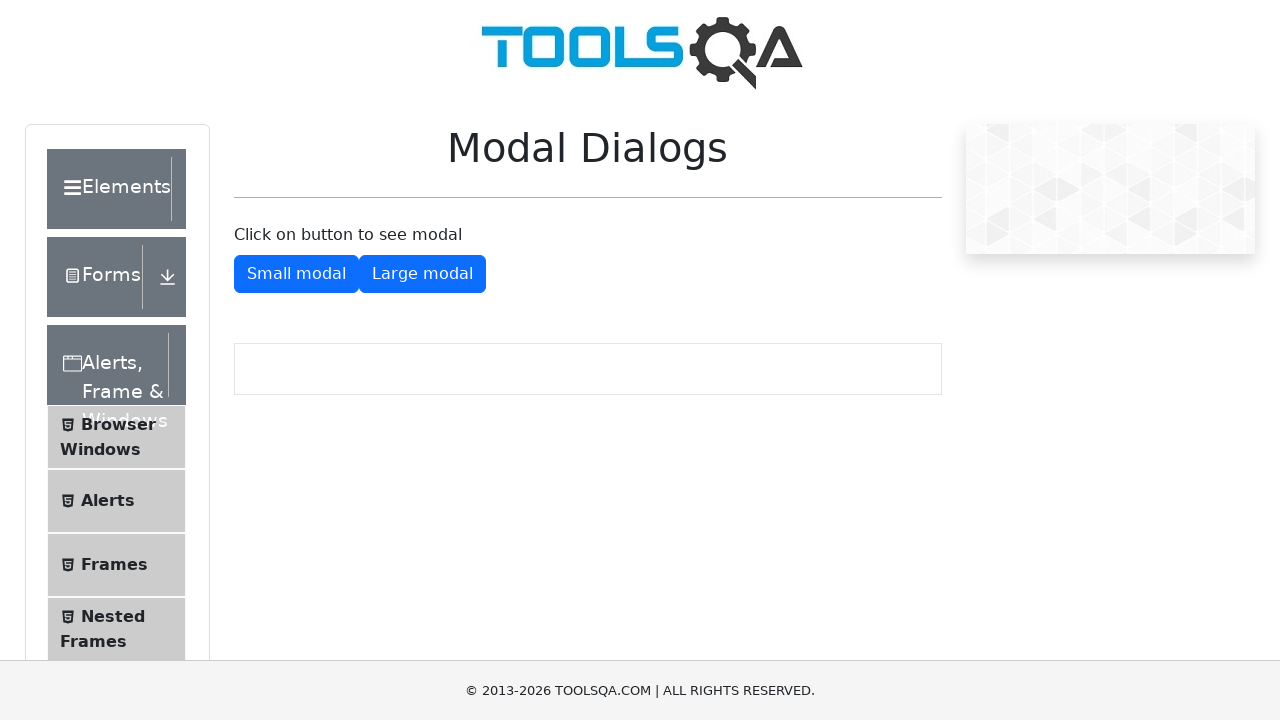

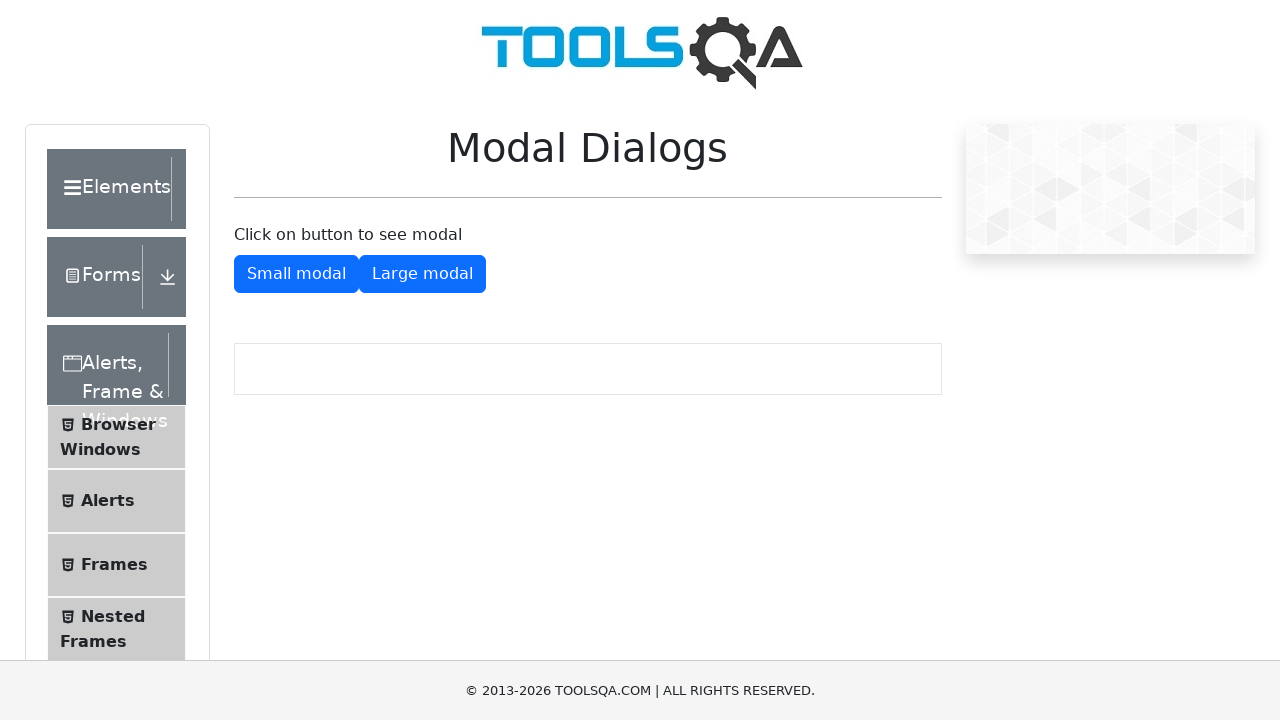